Navigates to the OrangeHRM page and verifies that the page loads by checking for the presence of a logo image element.

Starting URL: http://alchemy.hguy.co/orangehrm

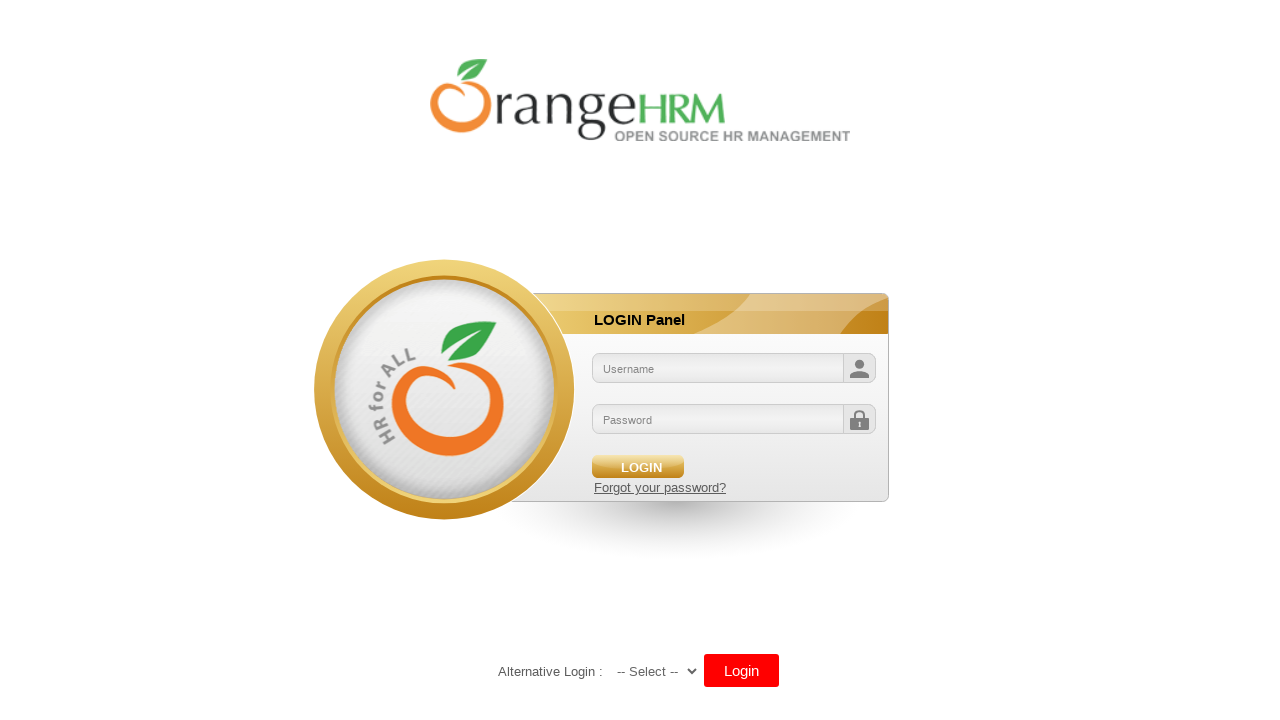

Logo image element became visible on the page
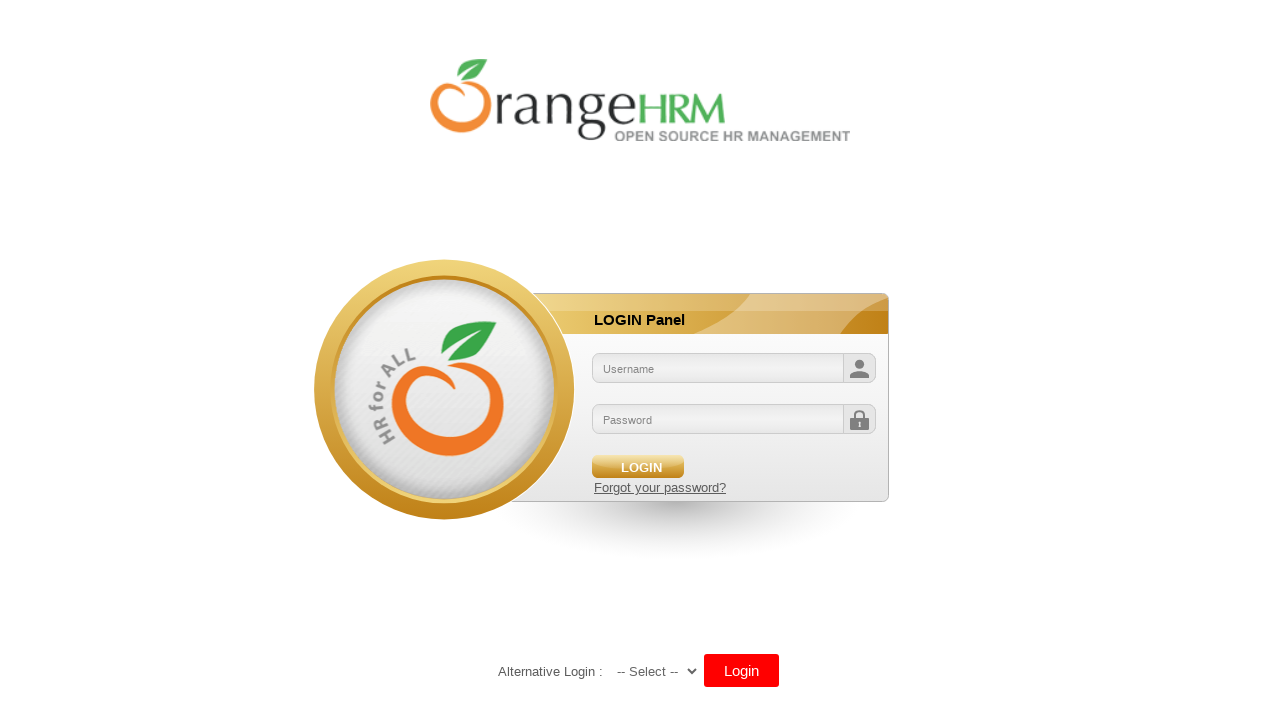

Retrieved src attribute from logo image
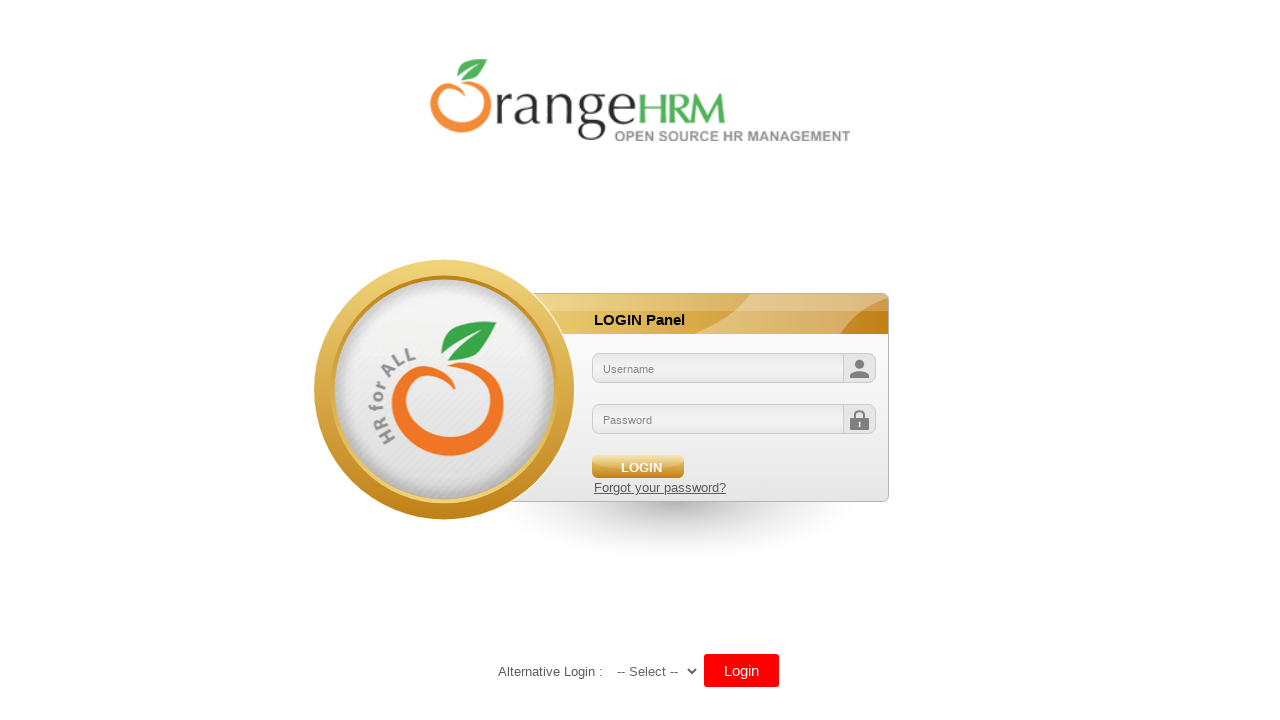

Verified logo image has valid src attribute - page loaded successfully
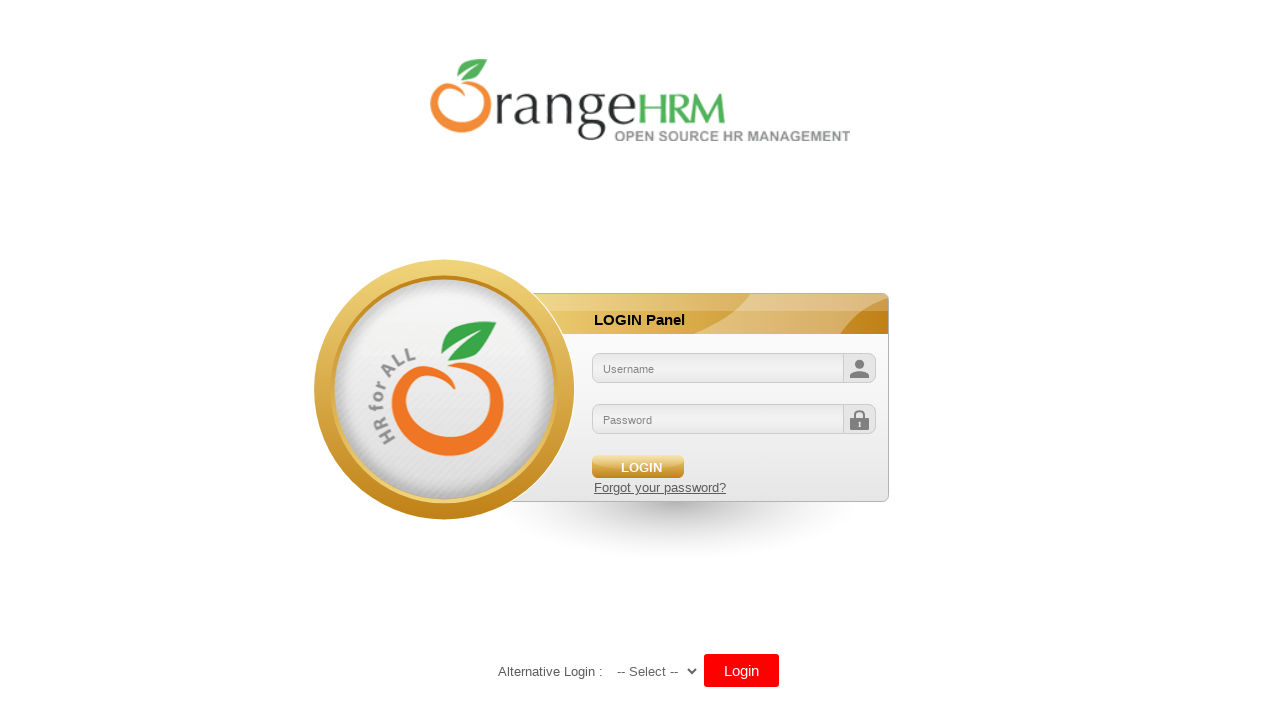

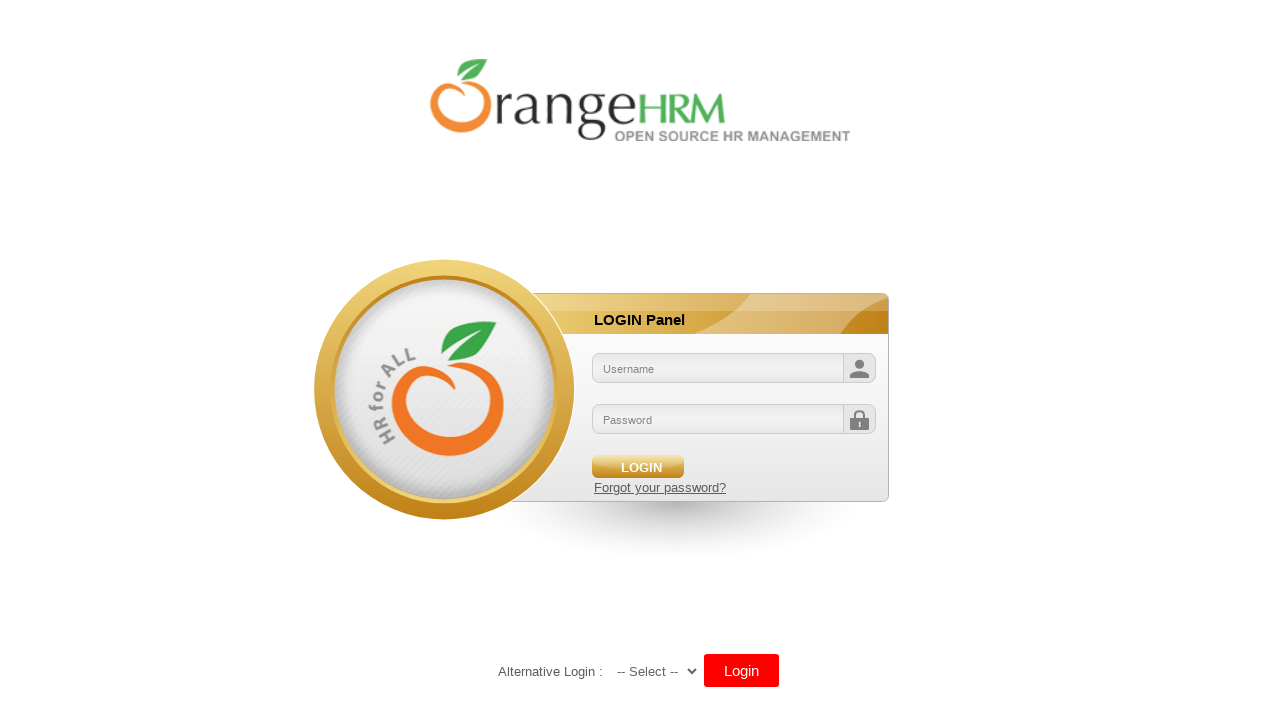